Tests a sign-up form by filling in first name, last name, and email fields, then submitting the form

Starting URL: http://secure-retreat-92358.herokuapp.com

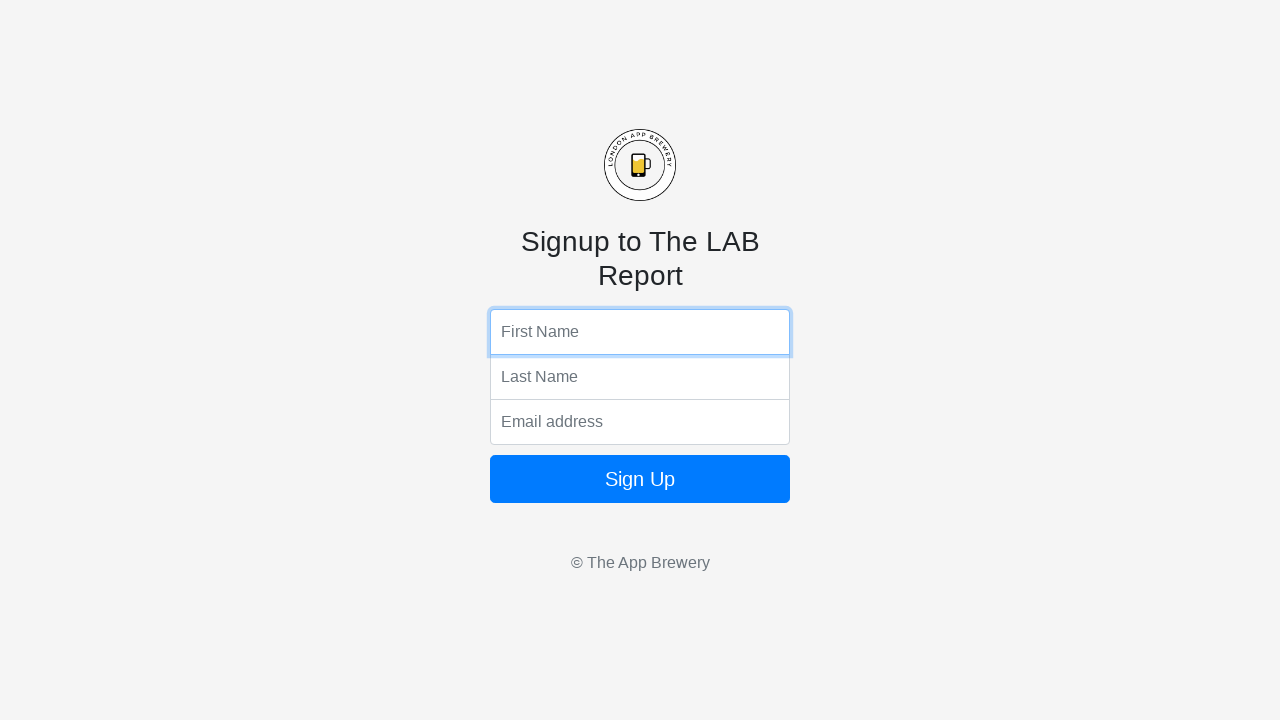

Filled first name field with 'Alan' on input[name='fName']
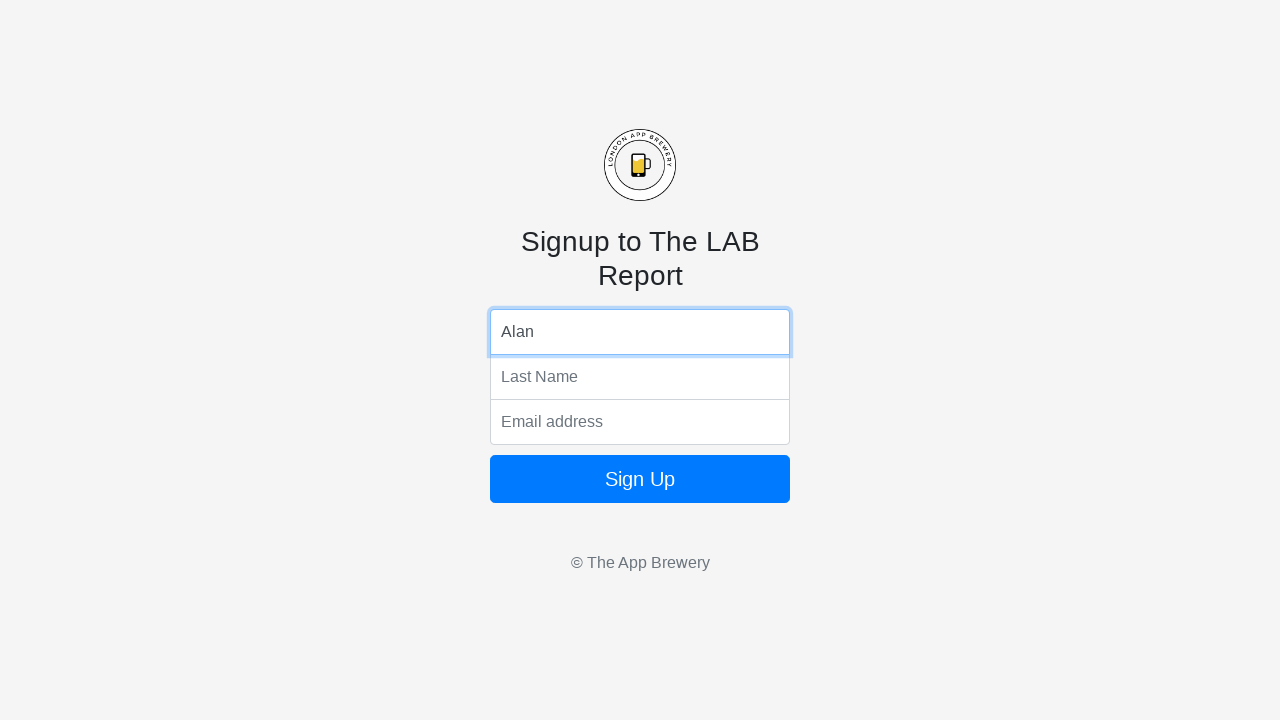

Filled last name field with 'Lee' on input[name='lName']
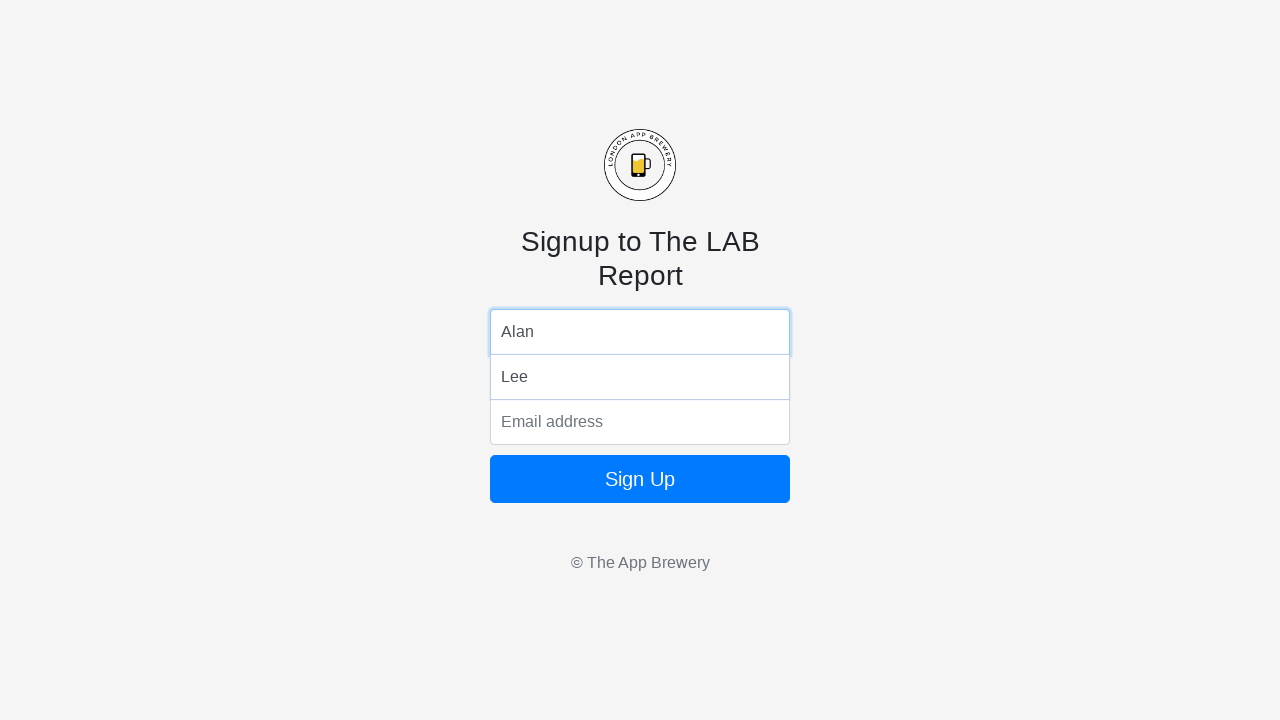

Filled email field with 'alan@gmail.com' on input[name='email']
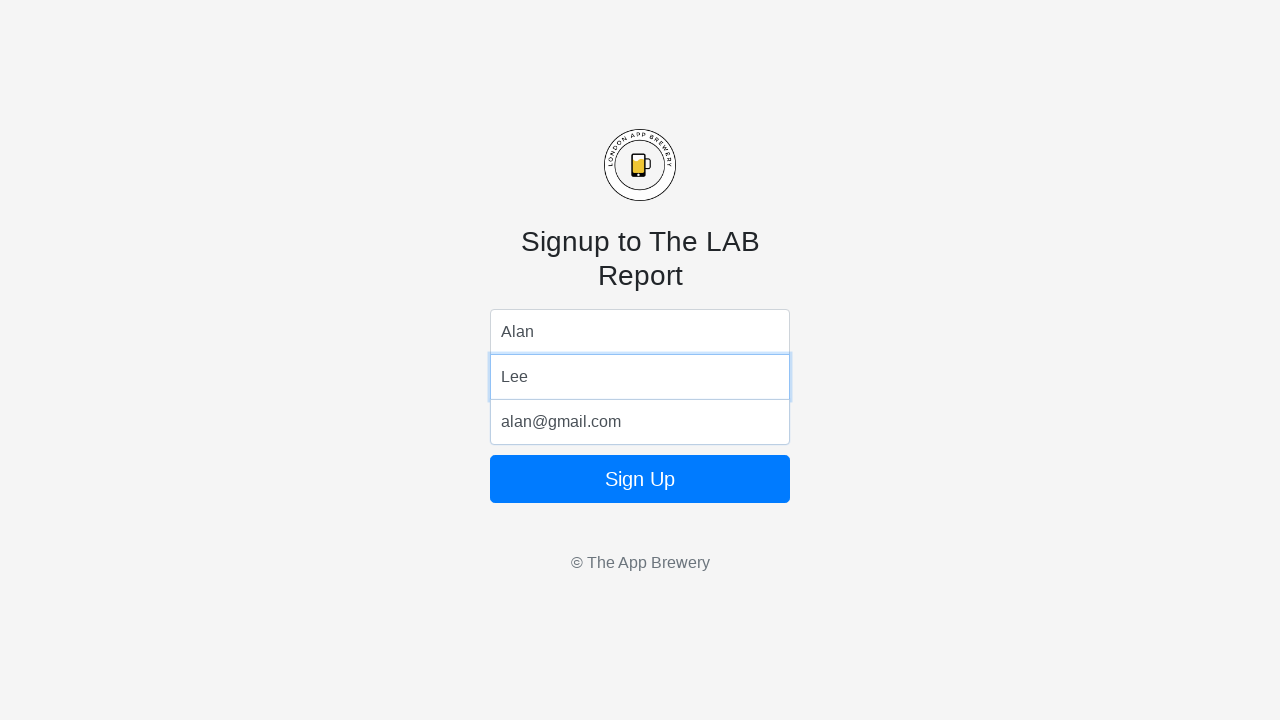

Submitted sign-up form by pressing Enter key on input[name='email']
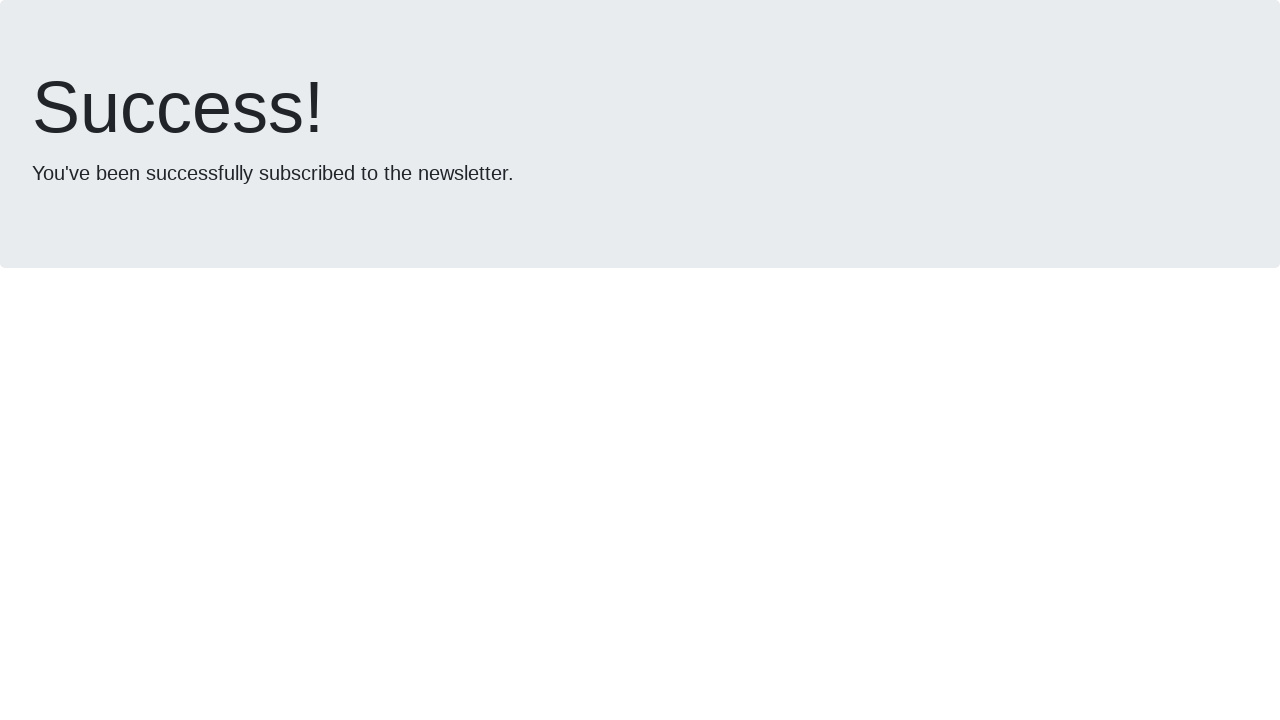

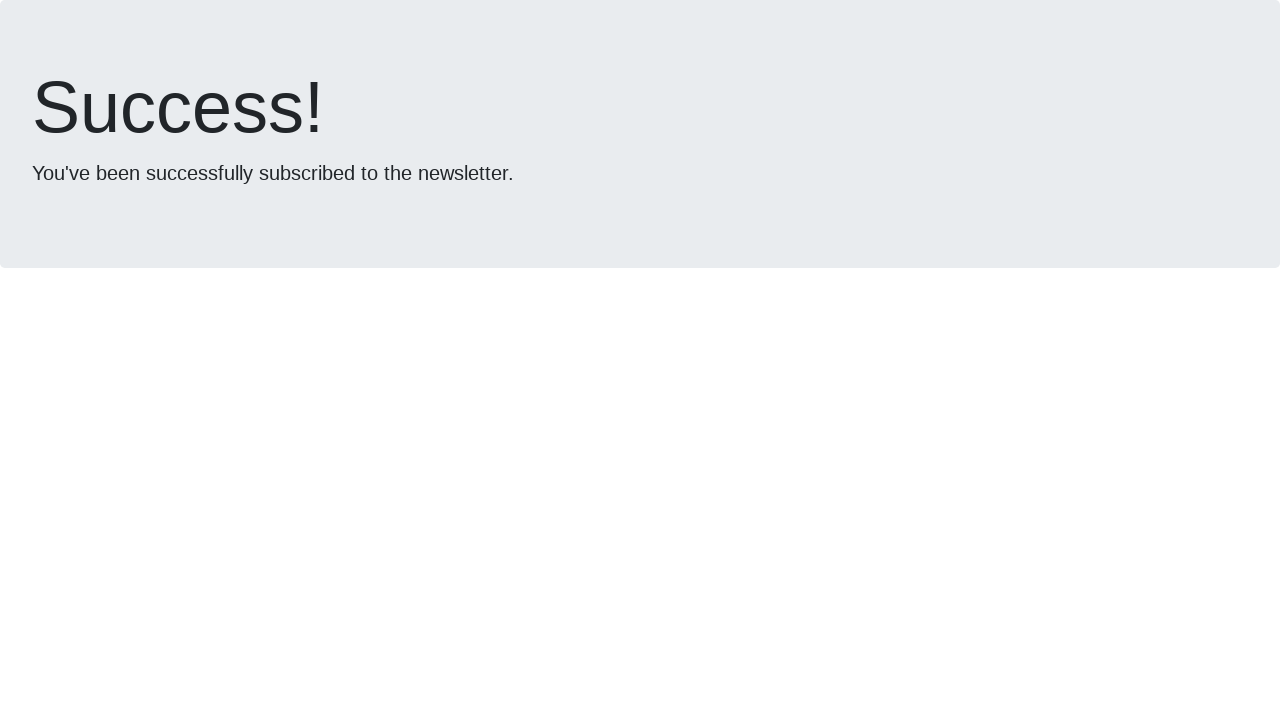